Tests editing a todo and verifying the original text remains after edit

Starting URL: https://todomvc.com/examples/typescript-angular/#/

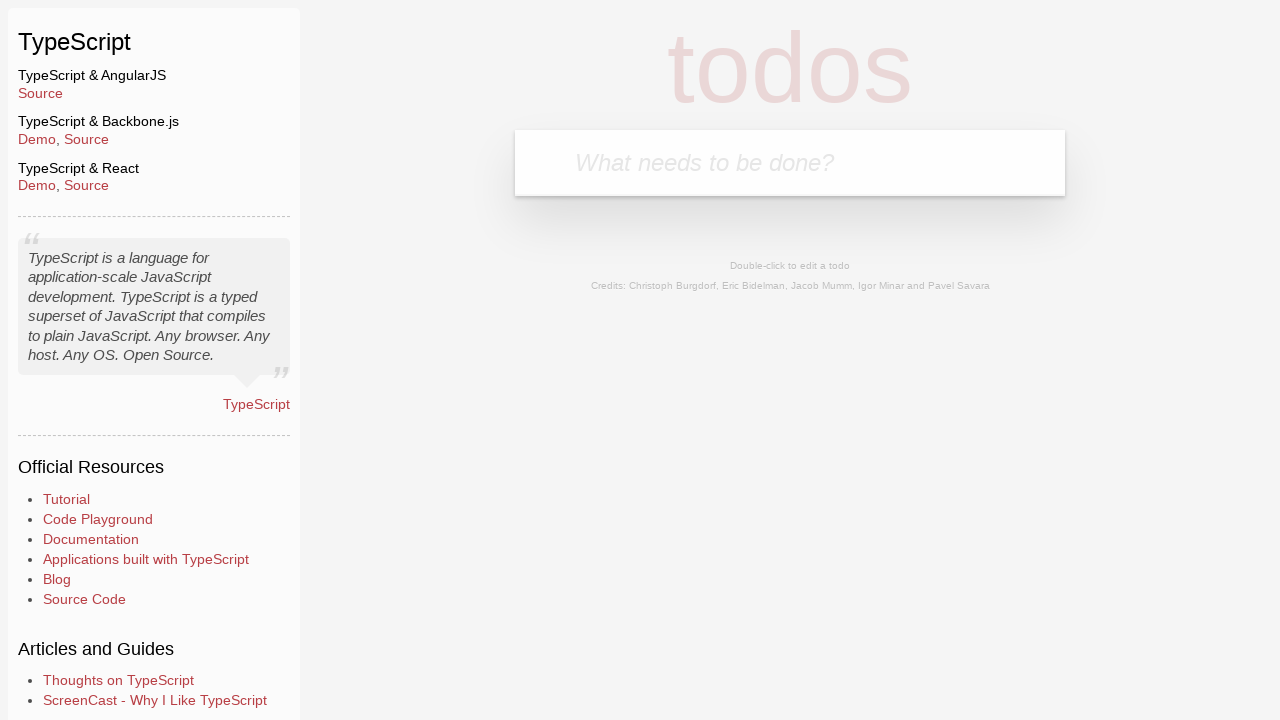

Filled new todo input field with 'Lorem' on .new-todo
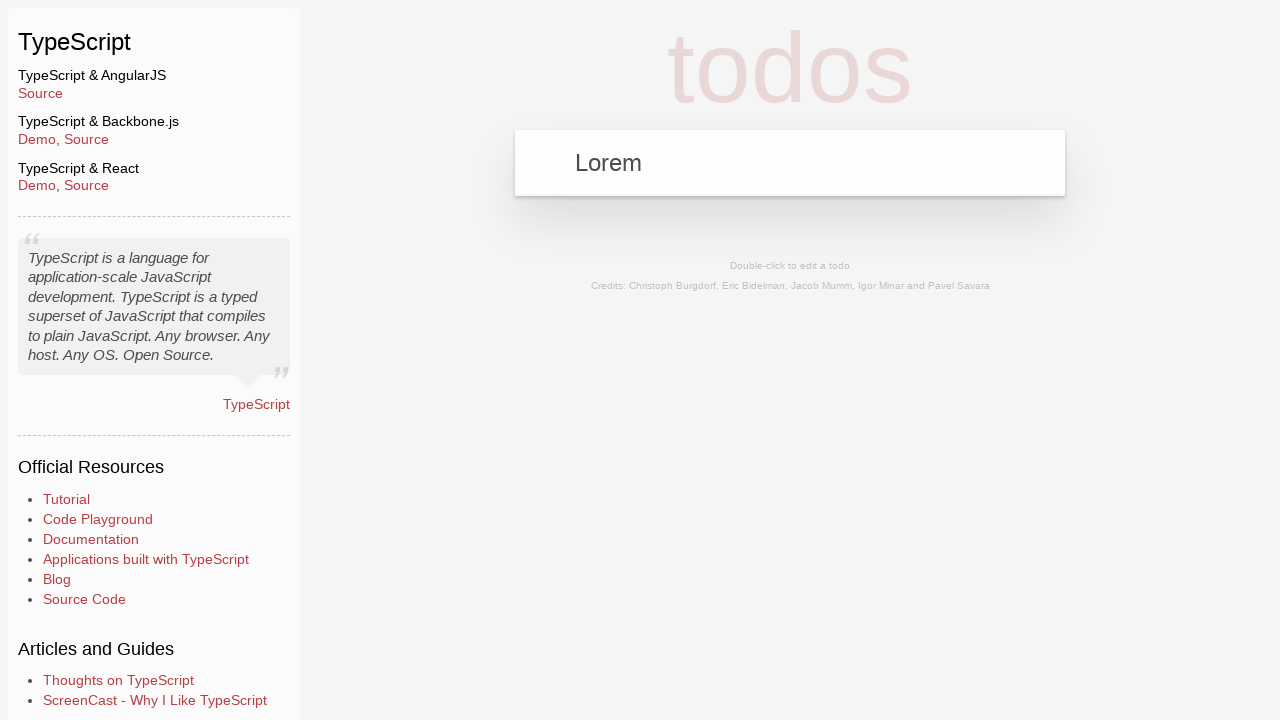

Pressed Enter to create new todo on .new-todo
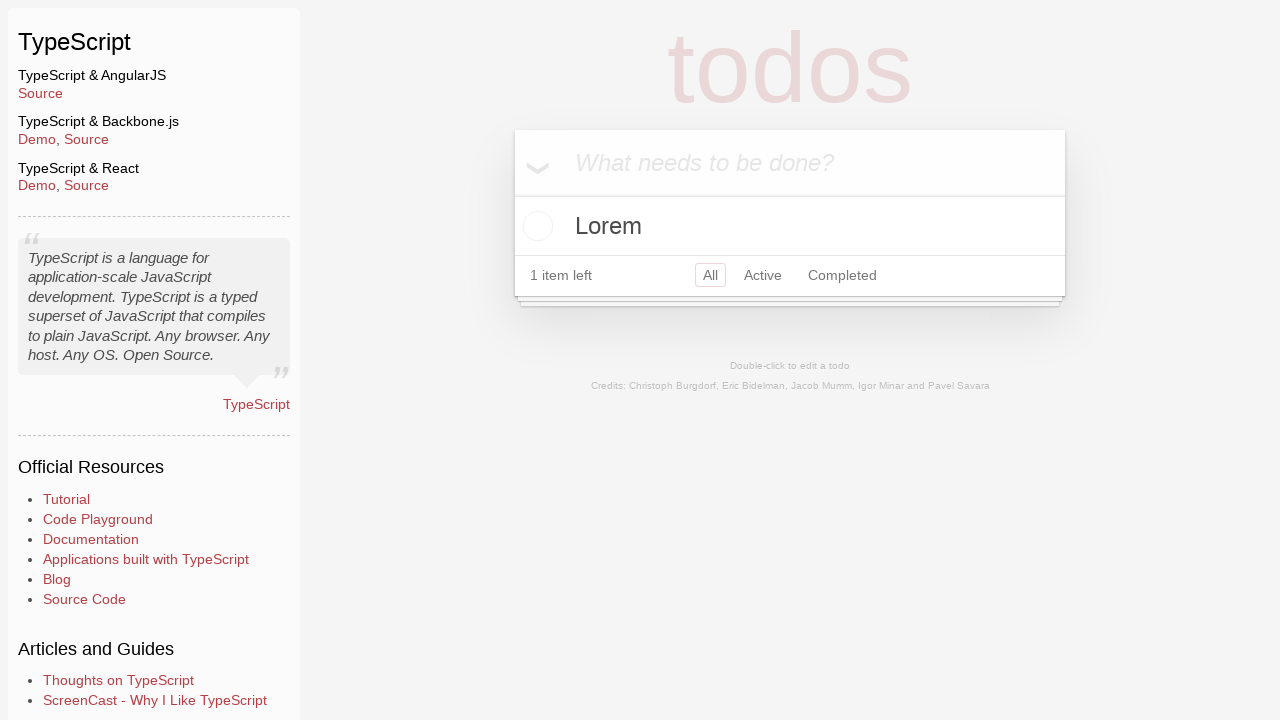

Double-clicked on todo item to enter edit mode at (790, 226) on text=Lorem
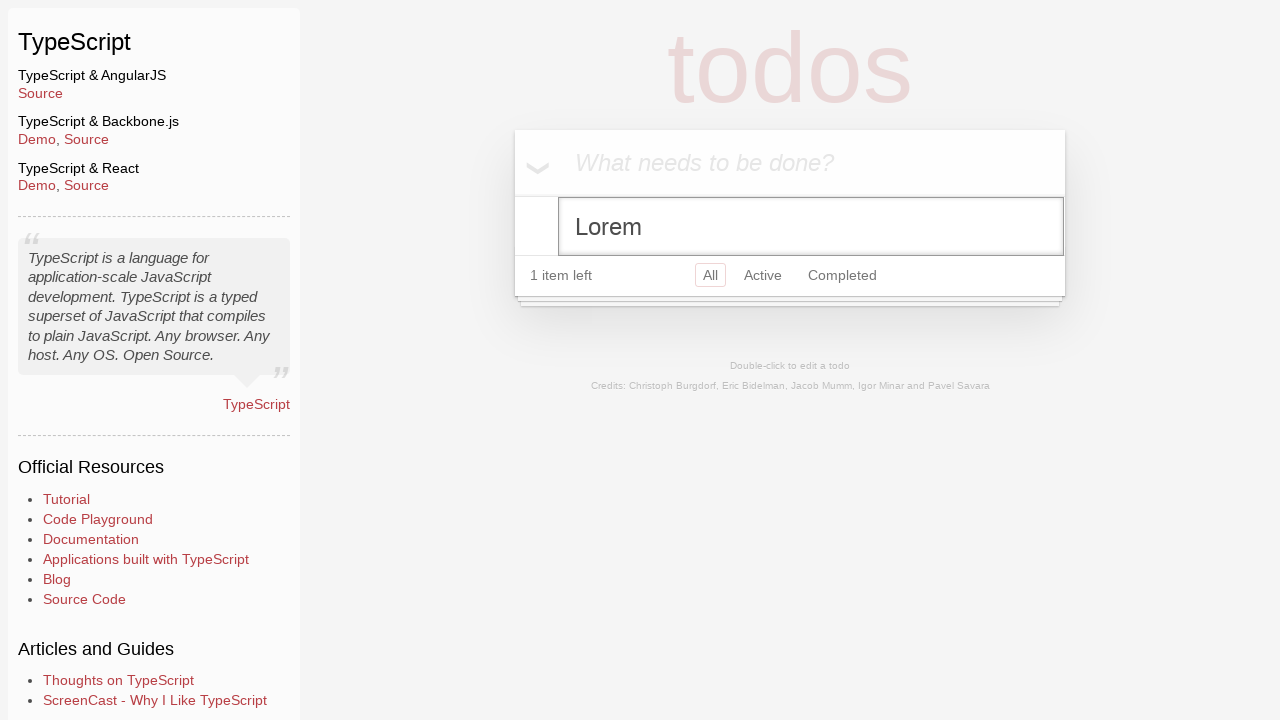

Filled edit field with 'Ipsum' on .edit
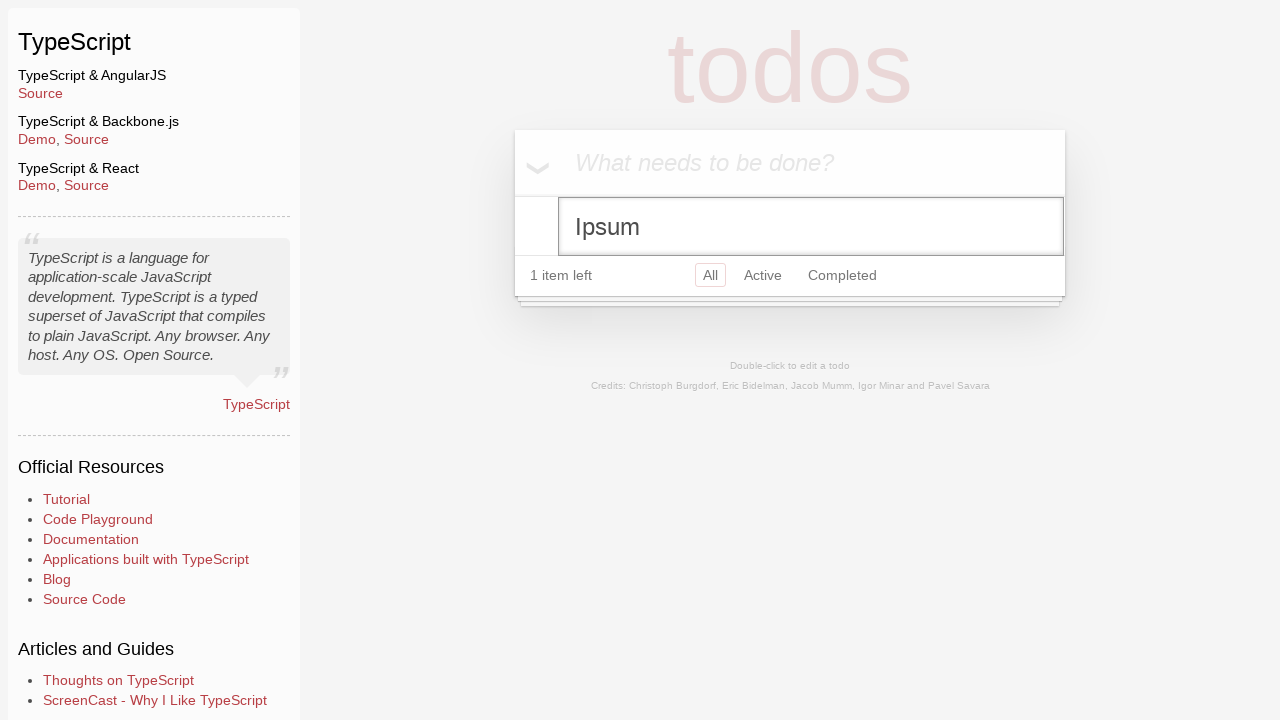

Clicked on page header to discard changes and blur edit field at (790, 68) on h1
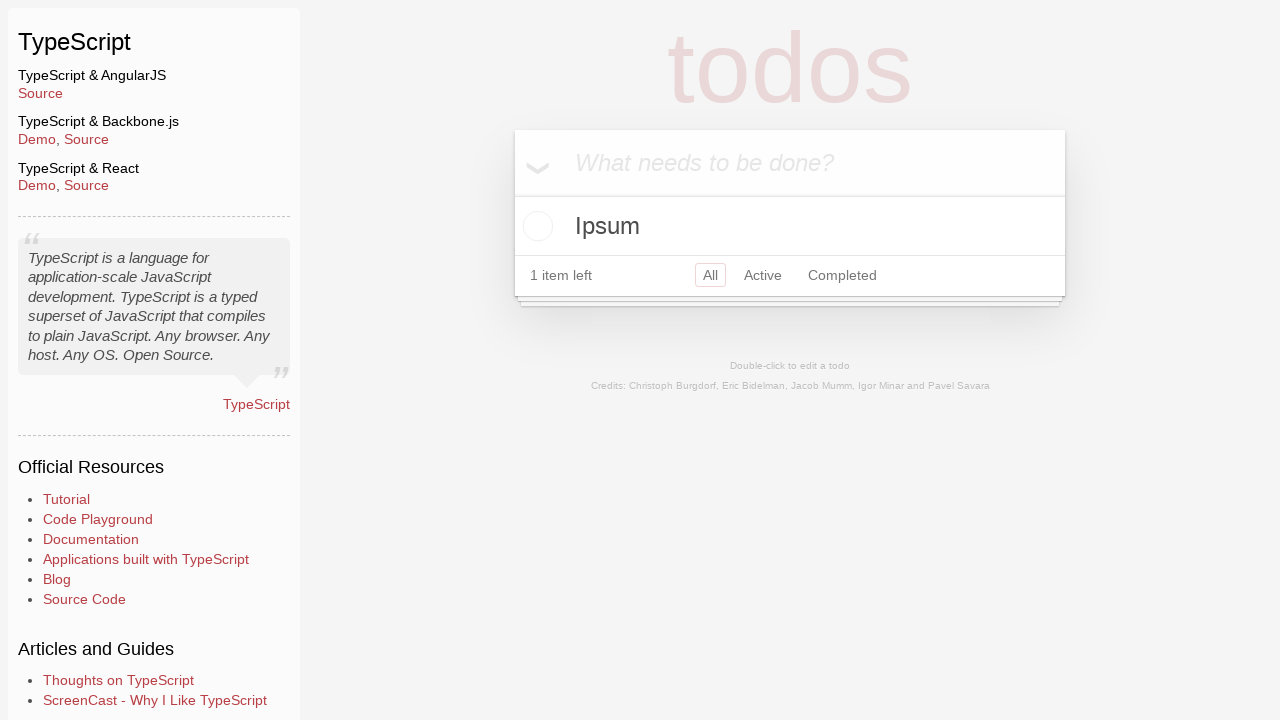

Verified todo list item is still present with original text 'Lorem'
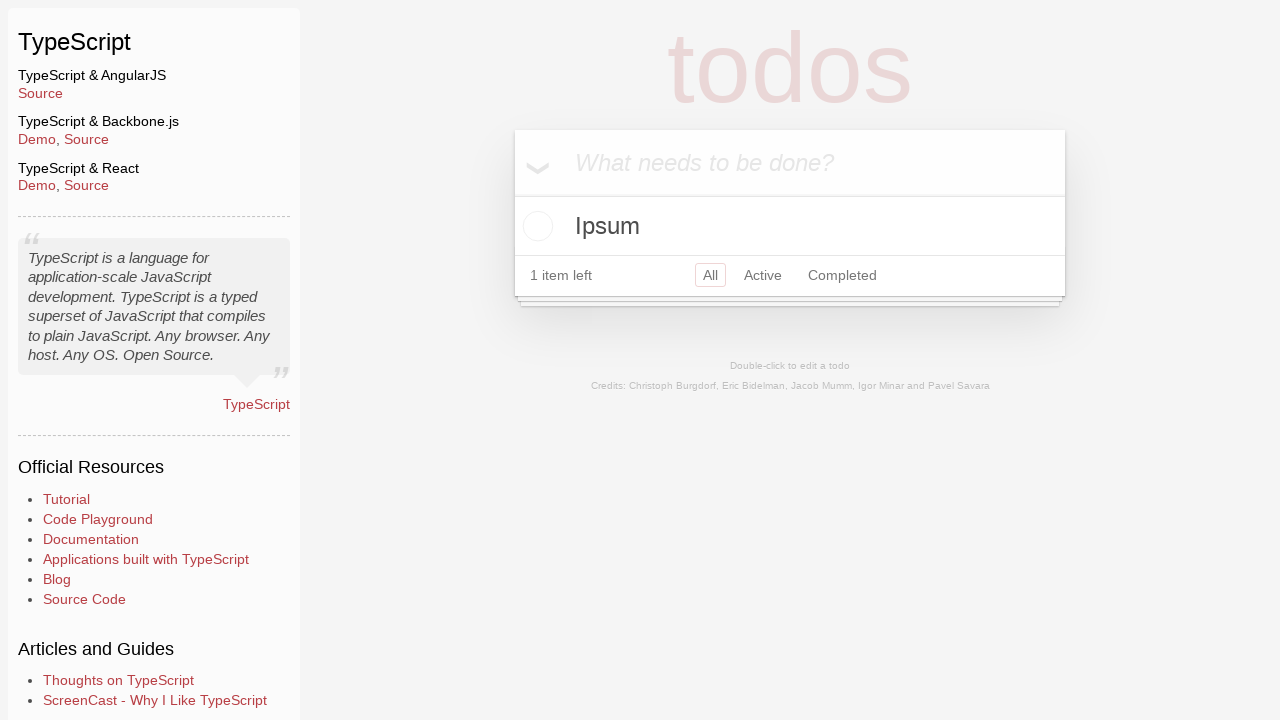

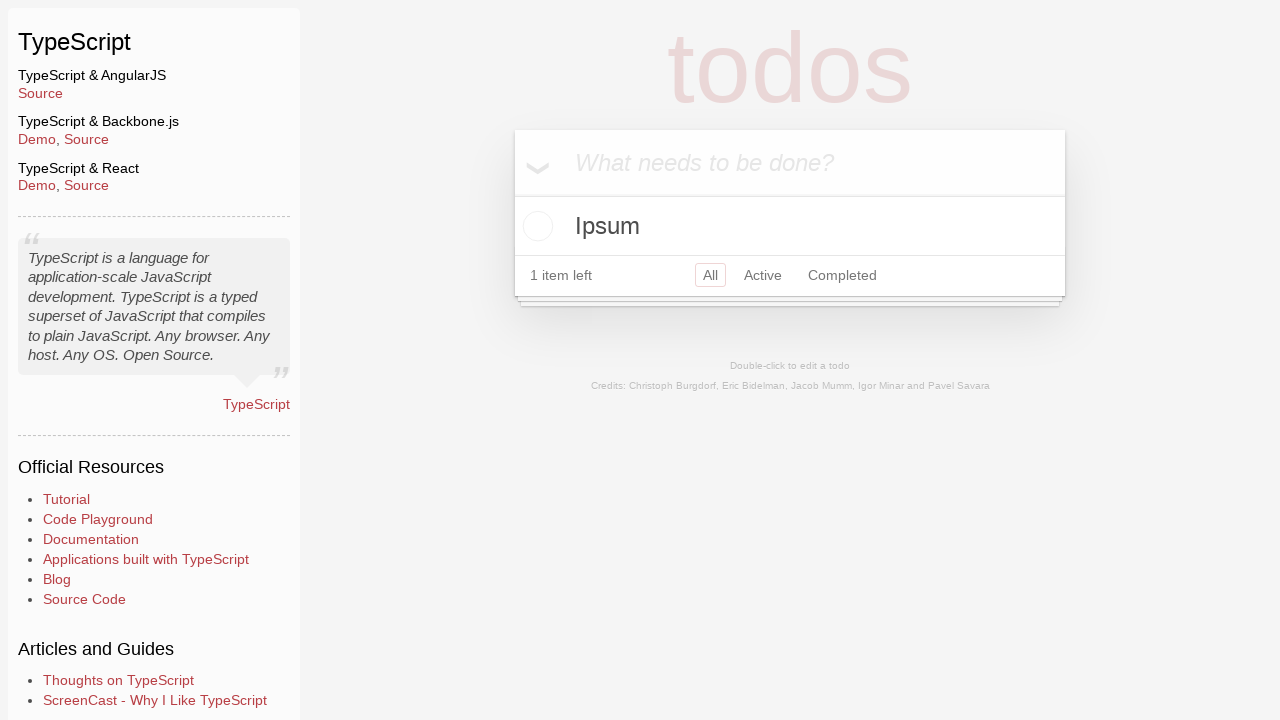